Navigates to a GitHub user profile page and clicks on a specific repository link

Starting URL: https://github.com/zhurlik

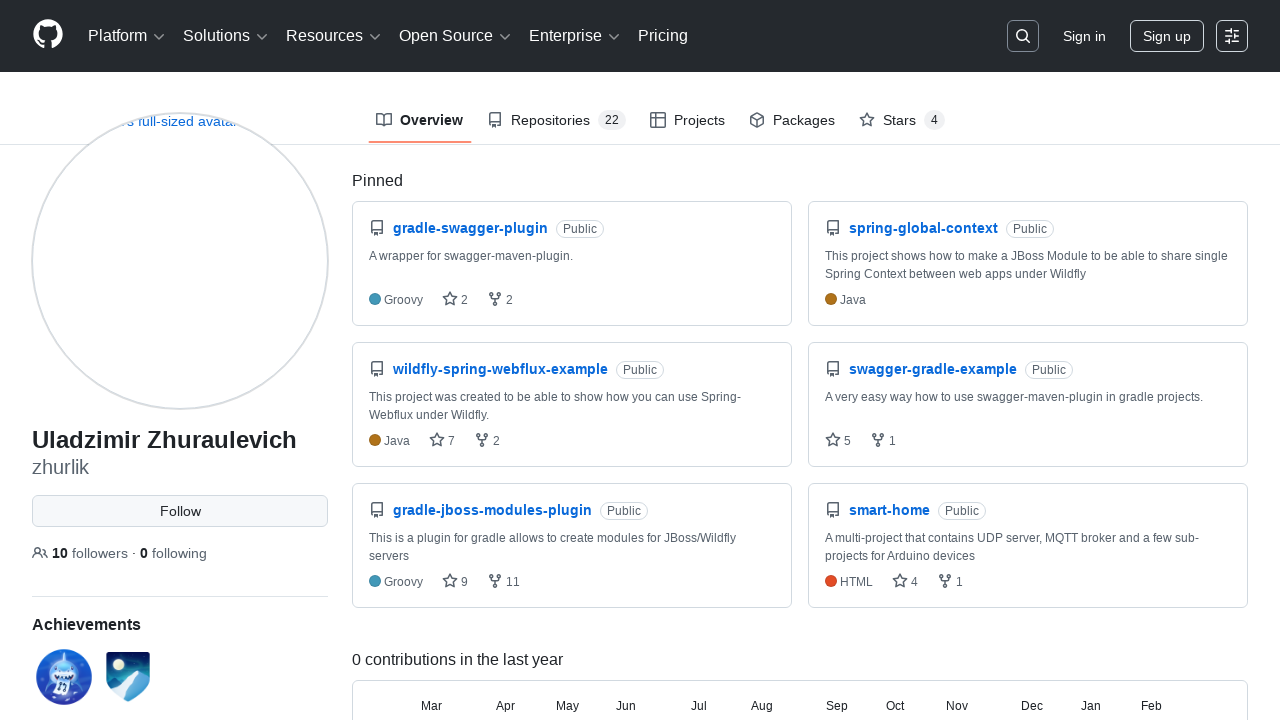

Navigated to GitHub user profile page for zhurlik
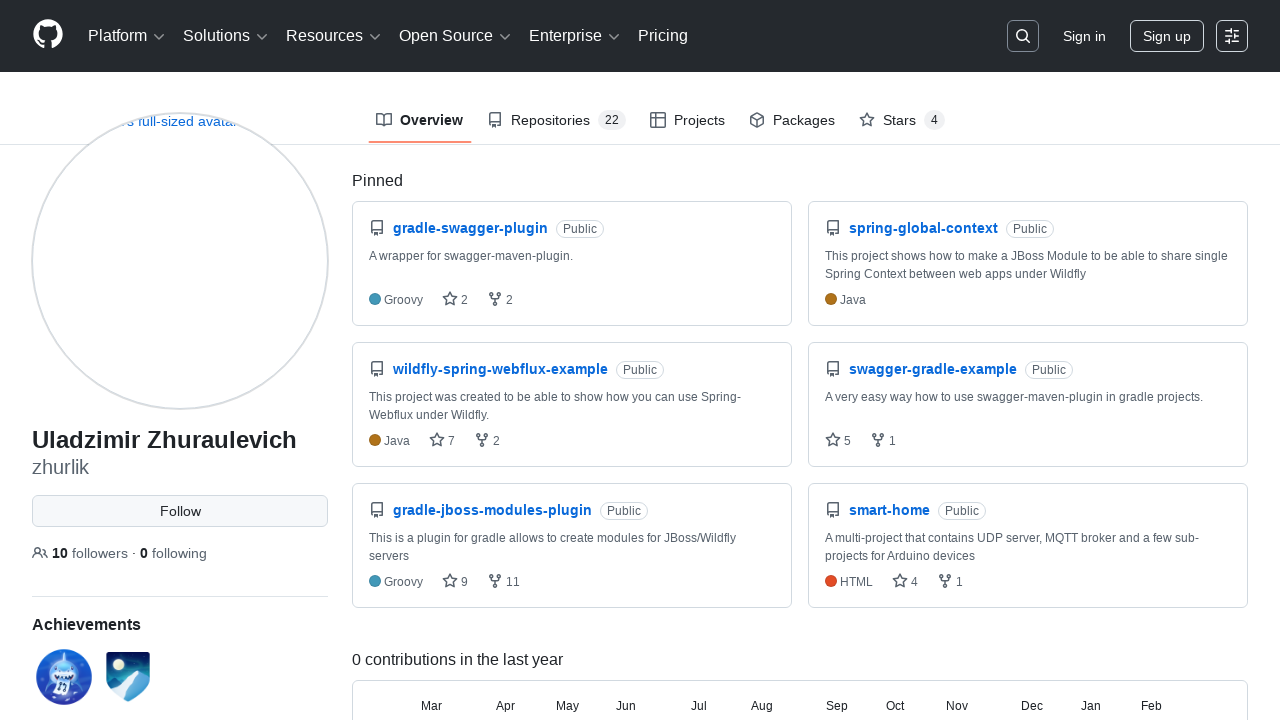

Clicked on gradle-jboss-modules-plugin repository link at (492, 510) on xpath=//a[@href='/zhurlik/gradle-jboss-modules-plugin']
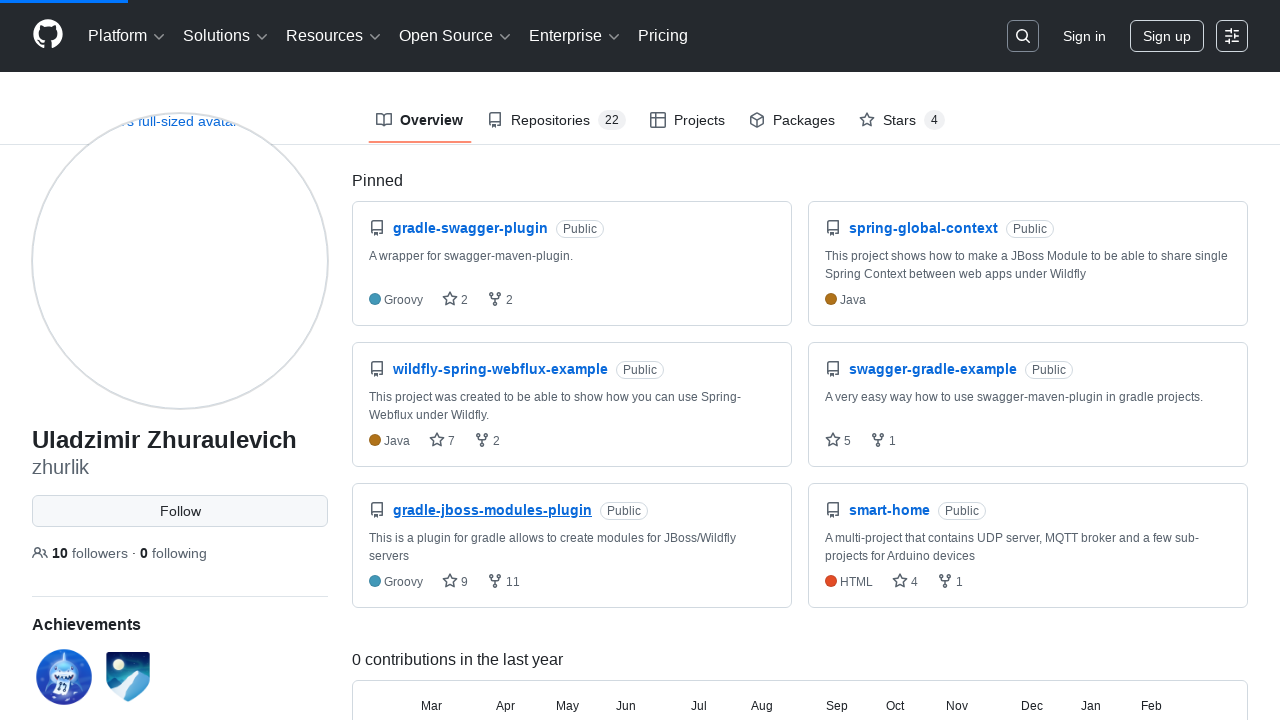

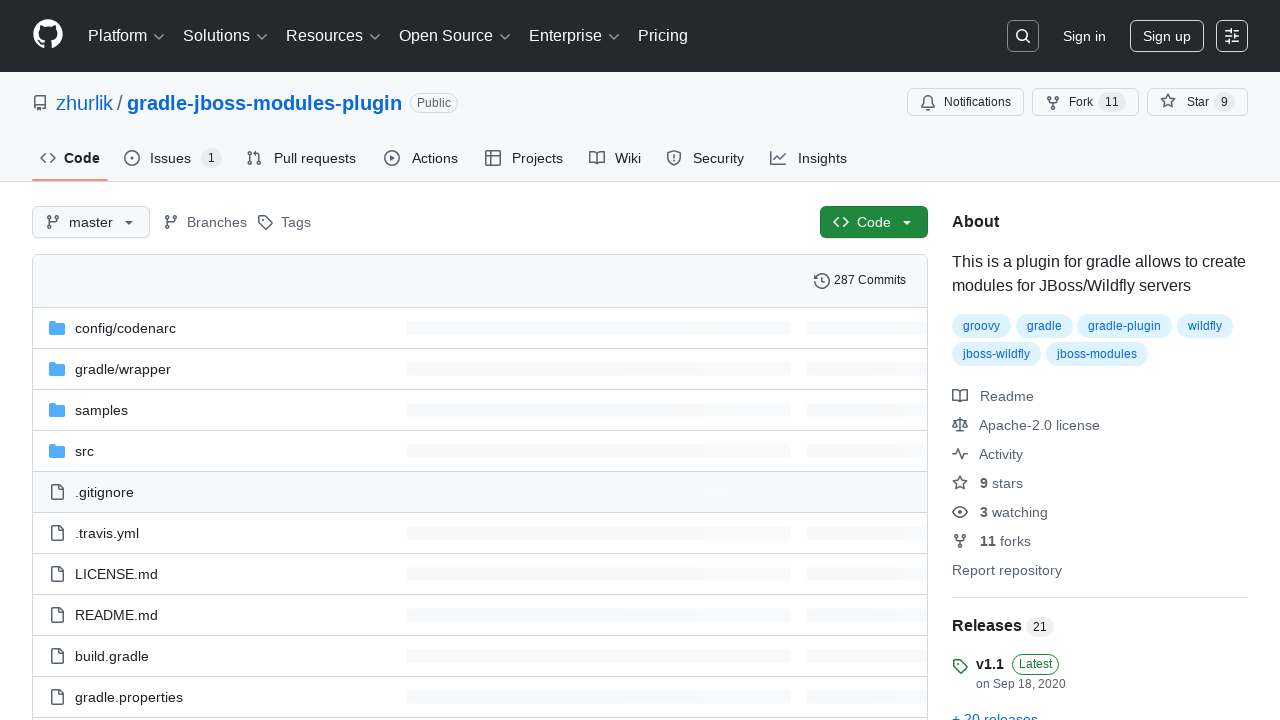